Navigates to a links demo page and verifies that a home link element is present and has an href attribute

Starting URL: https://demoqa.com/links

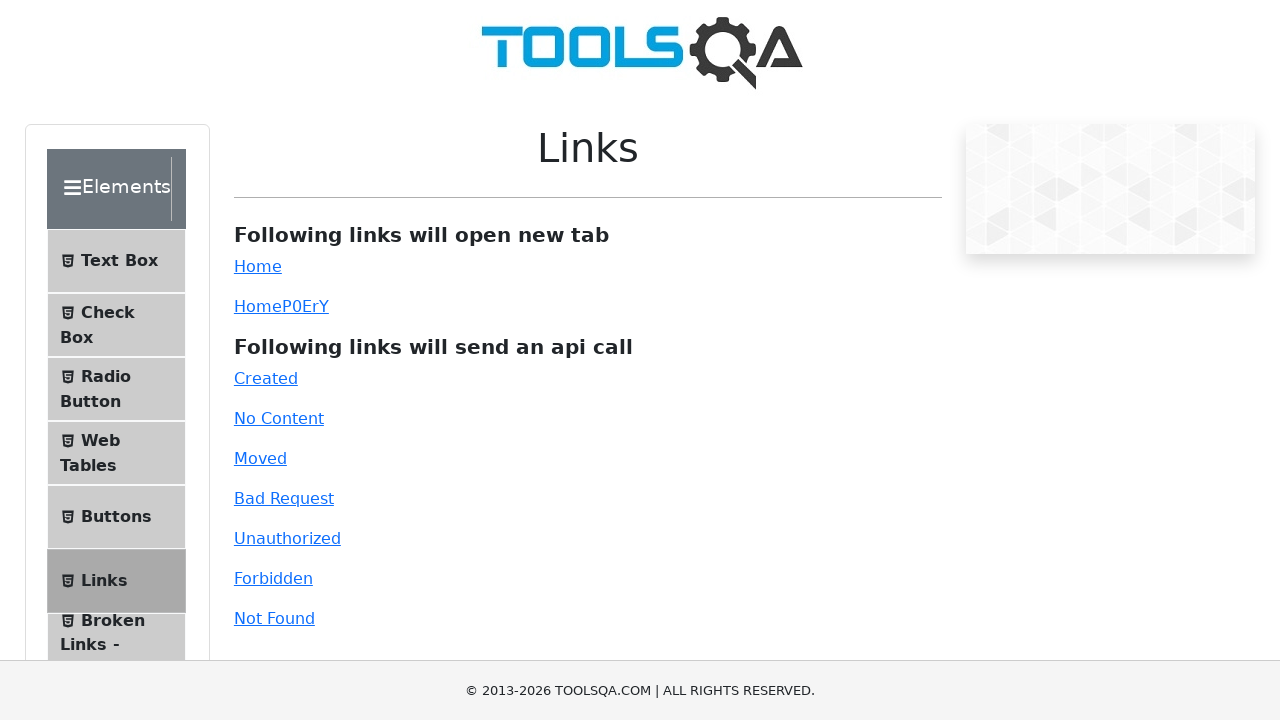

Waited for home link element (#simpleLink) to be present
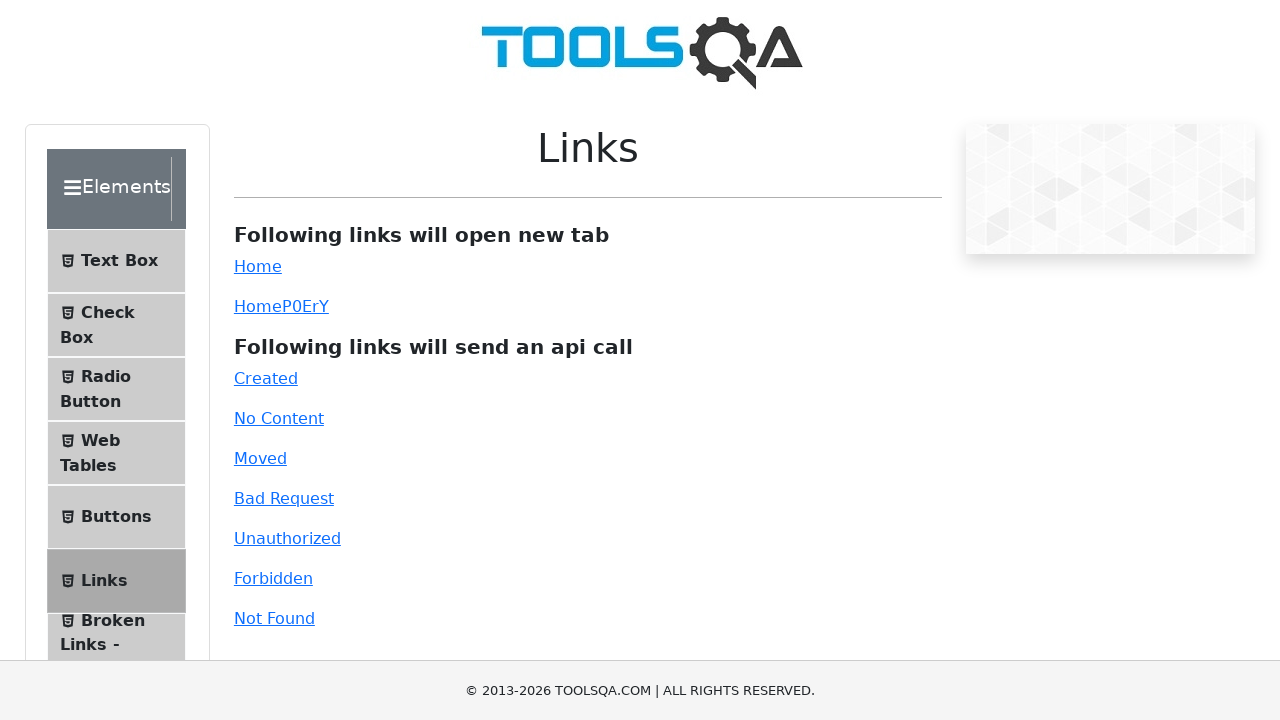

Located home link element (#simpleLink)
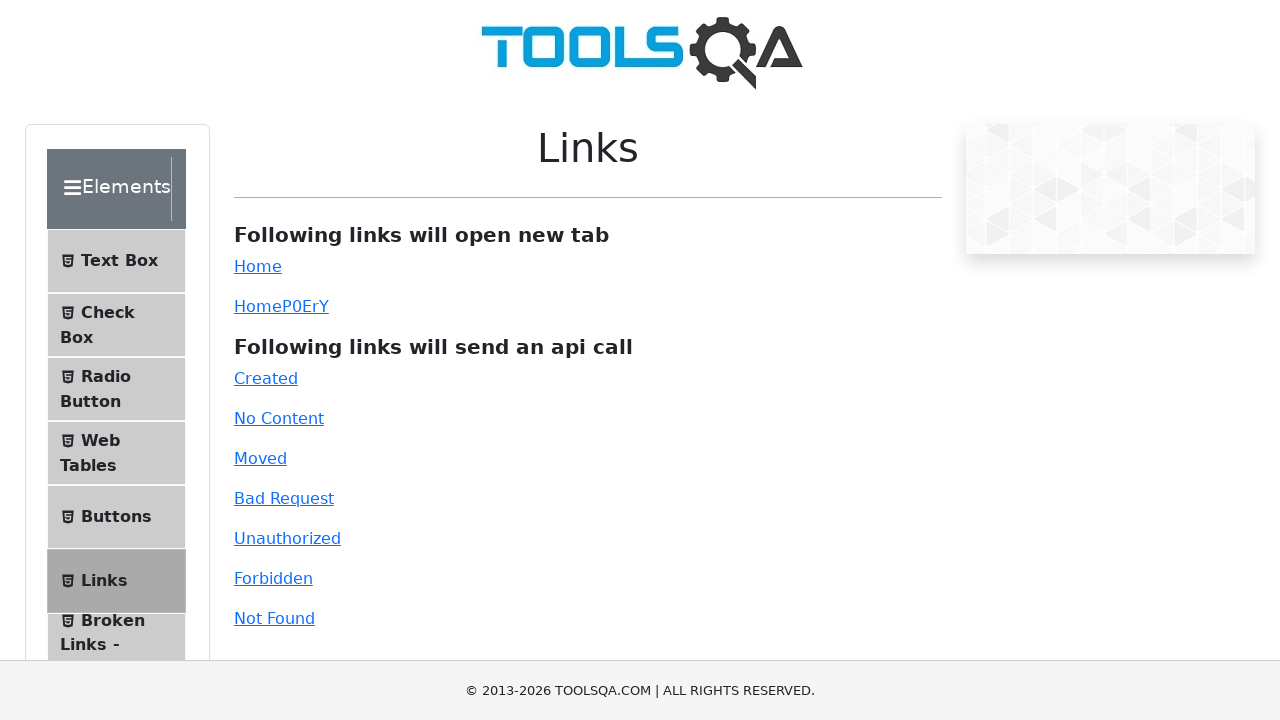

Home link element is ready for interaction
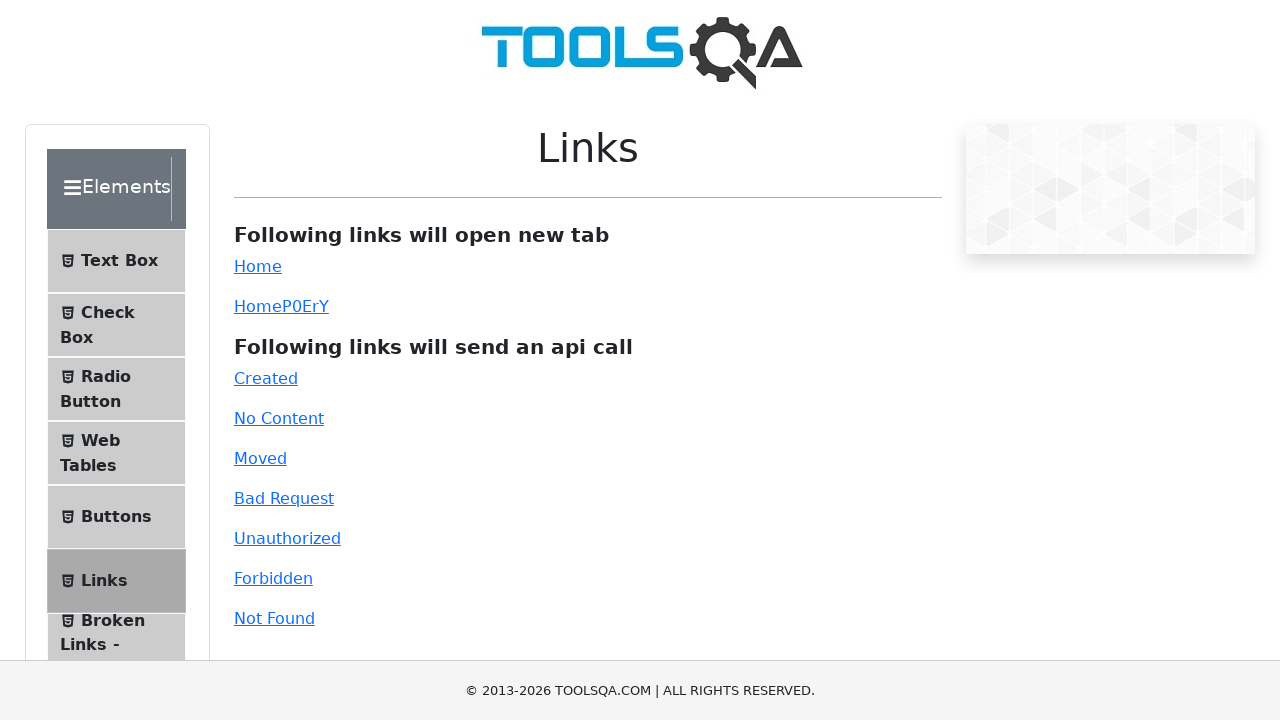

Clicked home link to verify it's functional at (258, 266) on #simpleLink
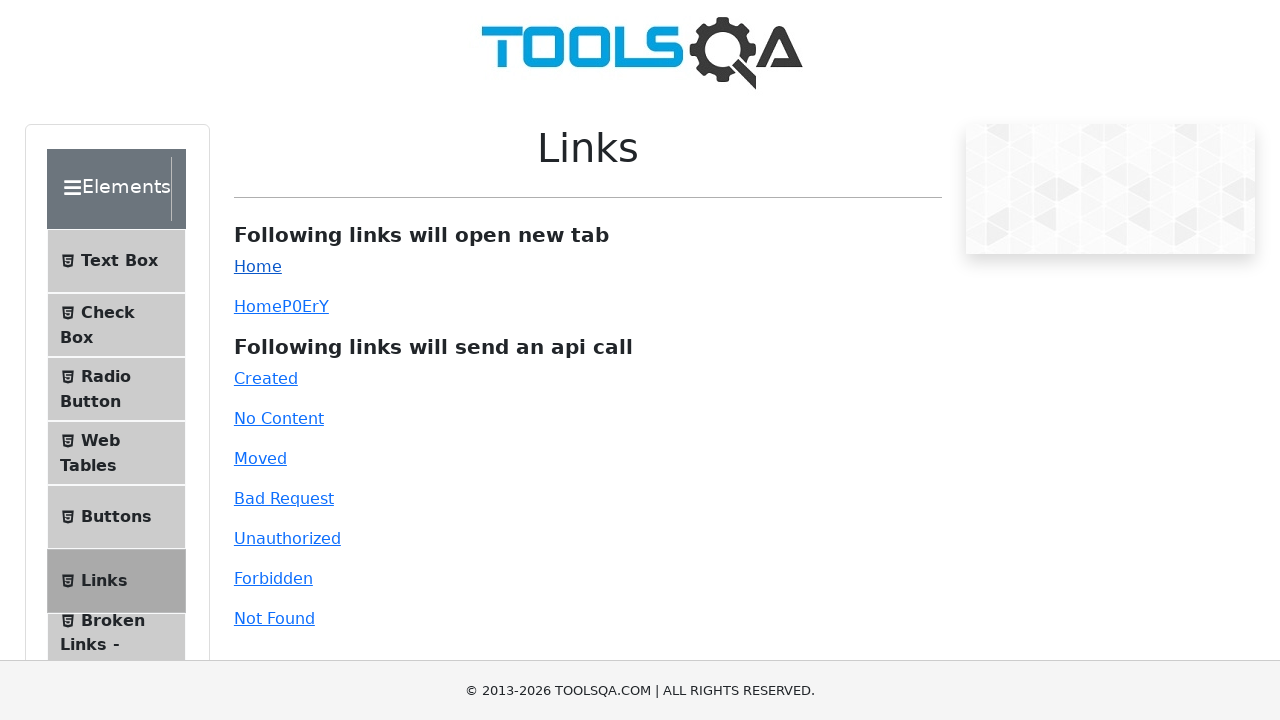

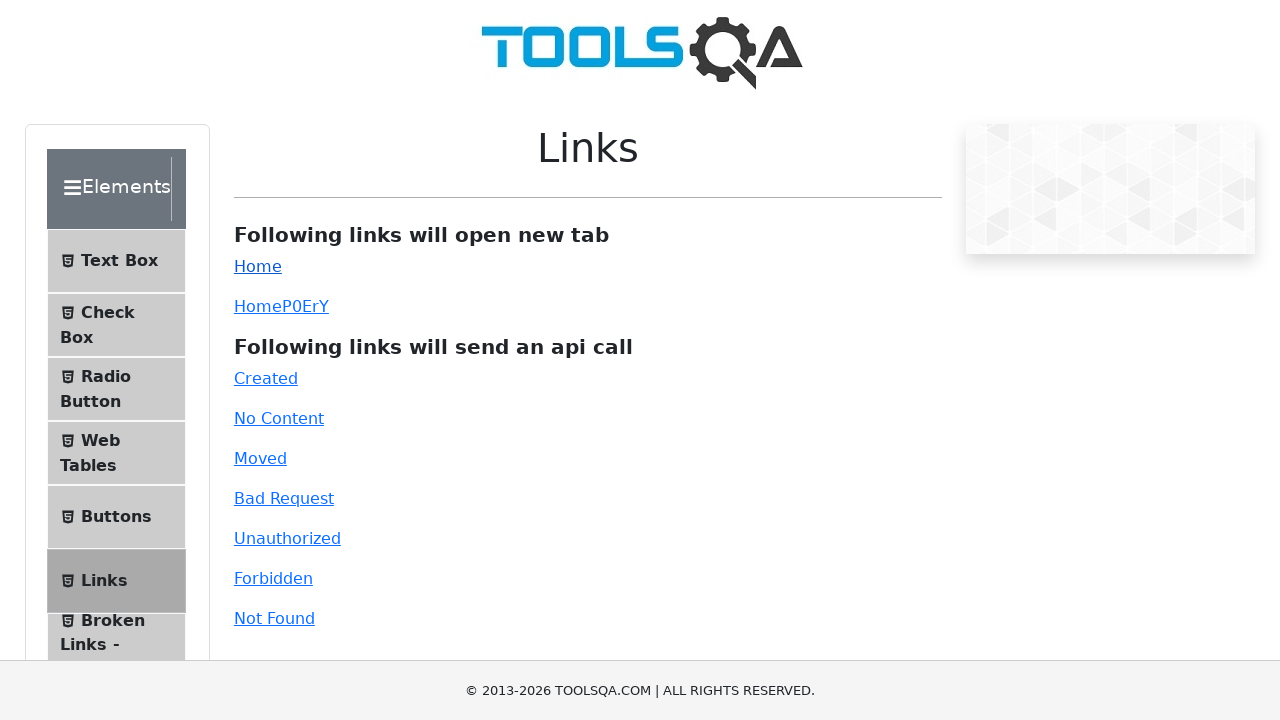